Tests JavaScript alert and confirm dialog handling by entering a name, clicking the alert button to trigger and accept an alert, then clicking the confirm button to trigger and dismiss a confirm dialog.

Starting URL: https://rahulshettyacademy.com/AutomationPractice/

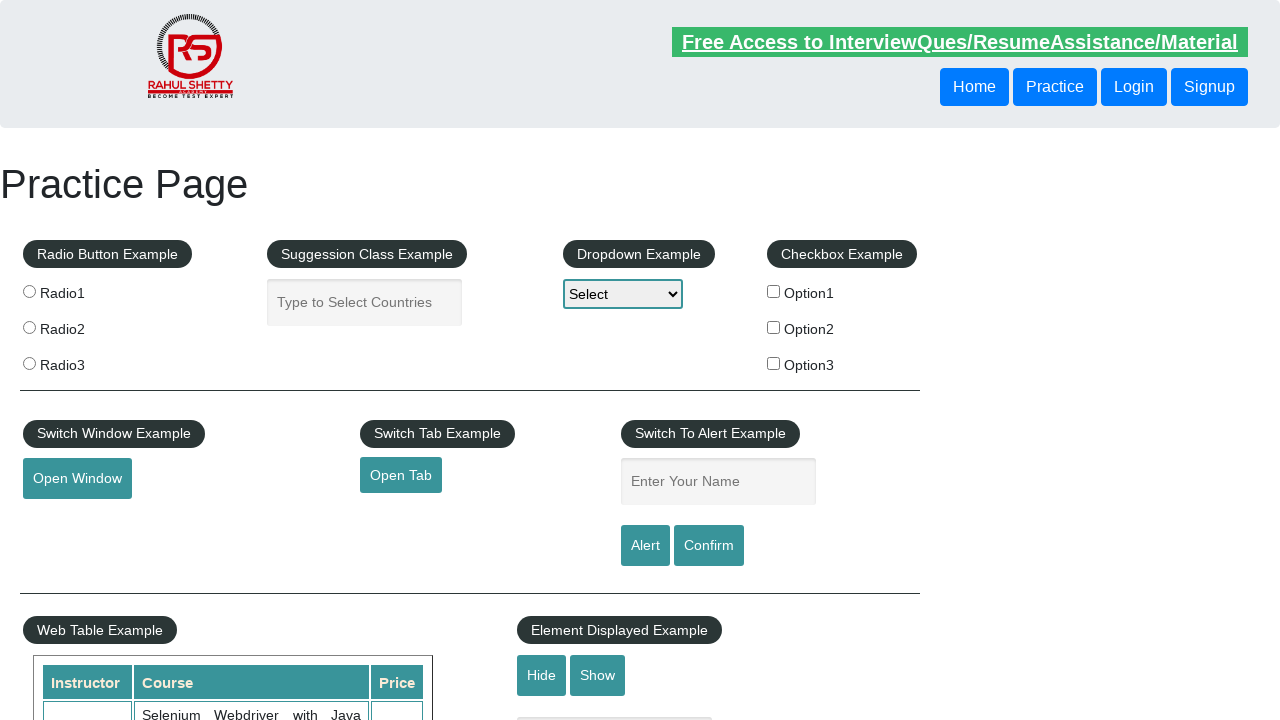

Filled name input field with 'Sudharna' on #name
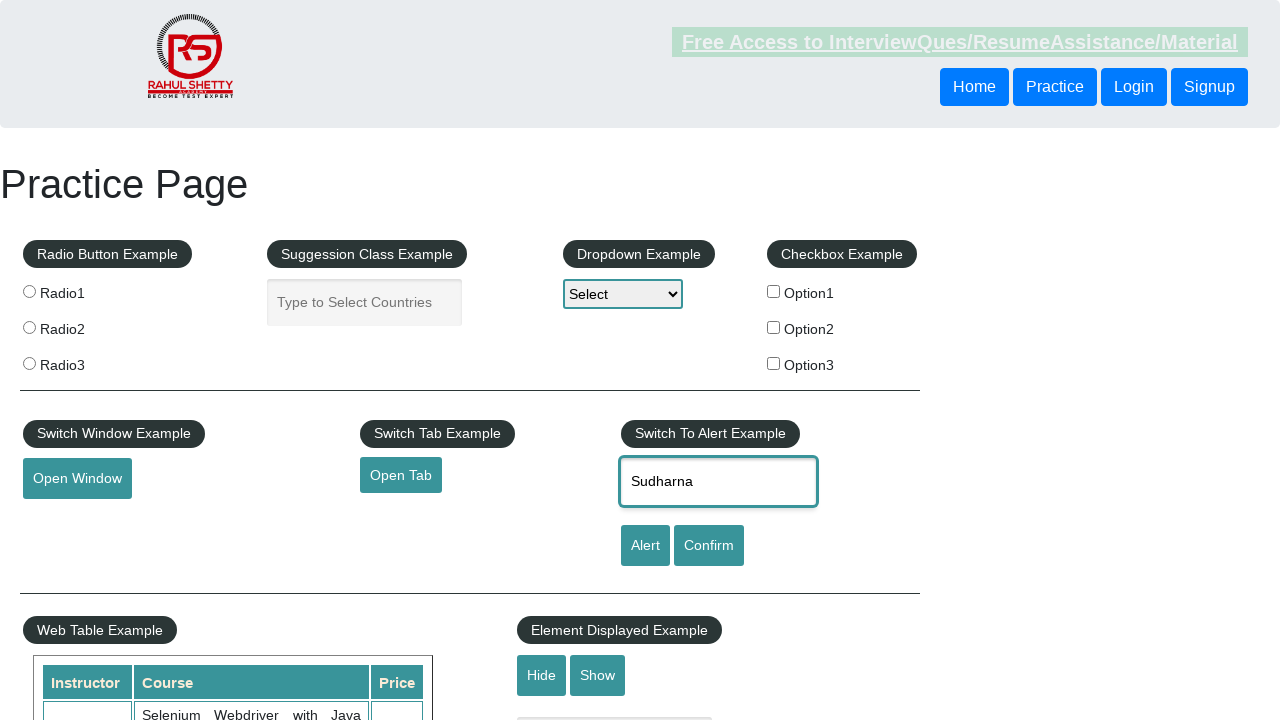

Clicked alert button to trigger alert dialog at (645, 546) on #alertbtn
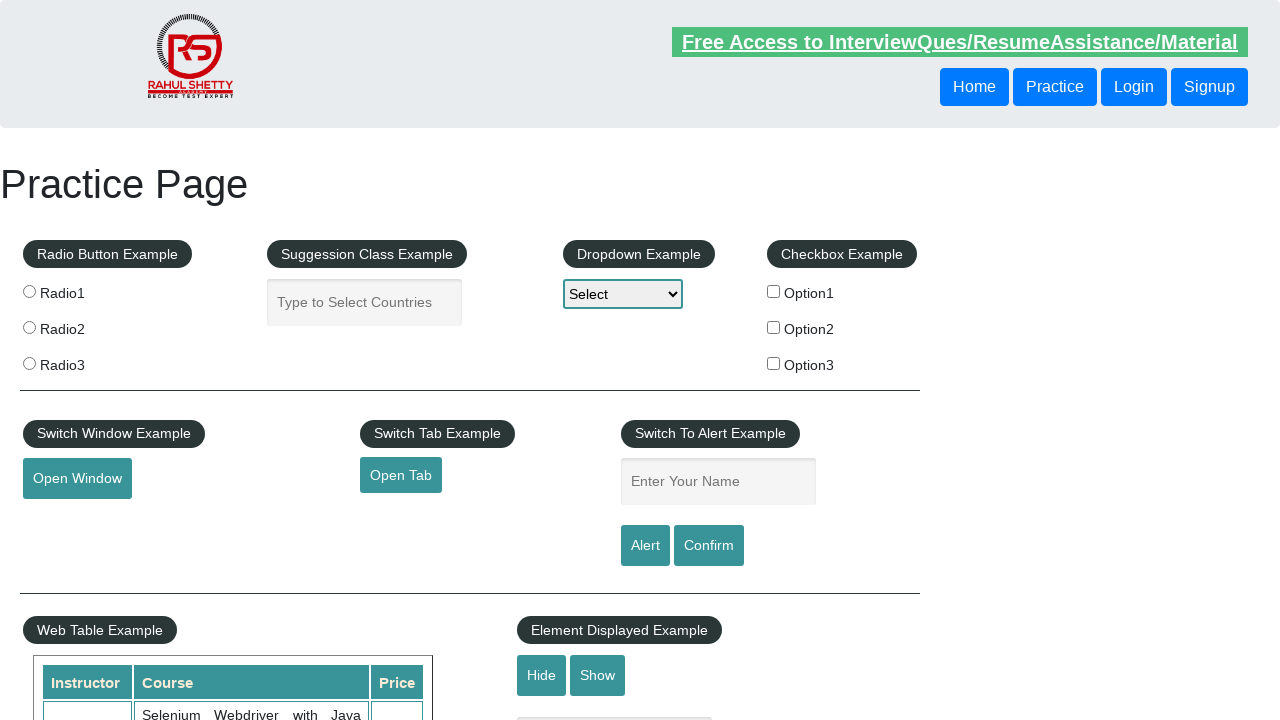

Set up dialog handler to accept alert
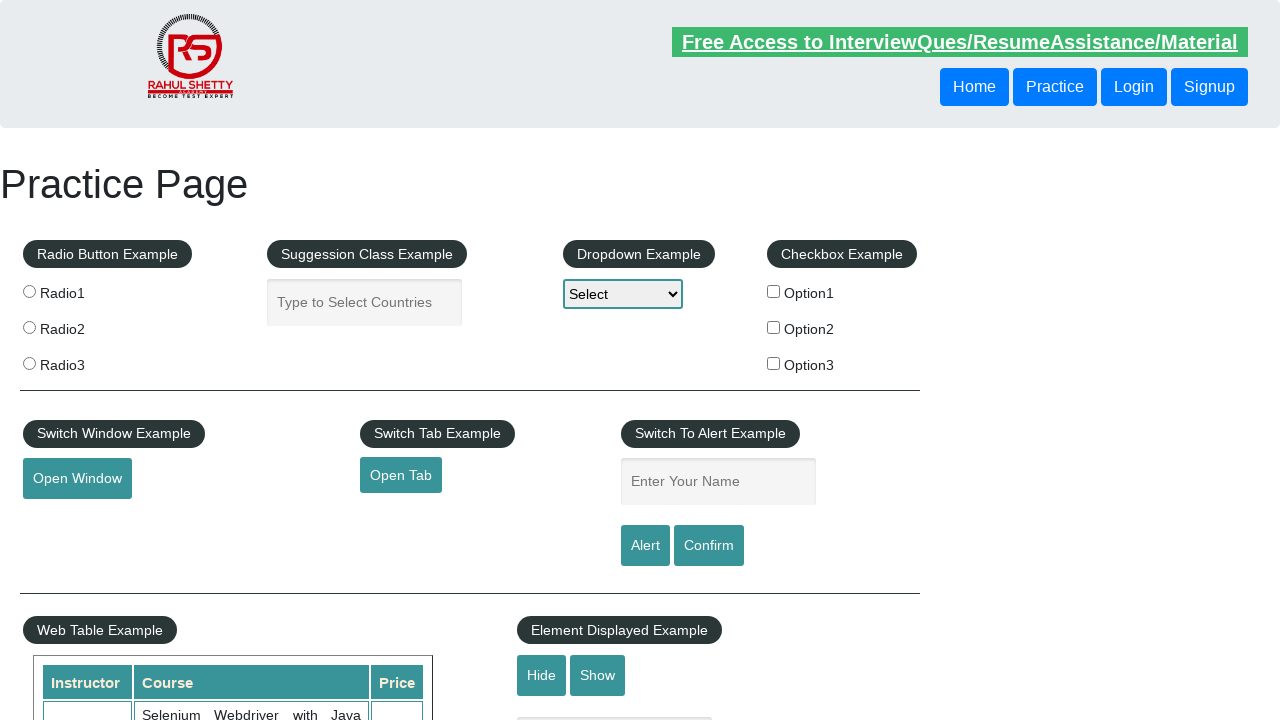

Waited for alert processing to complete
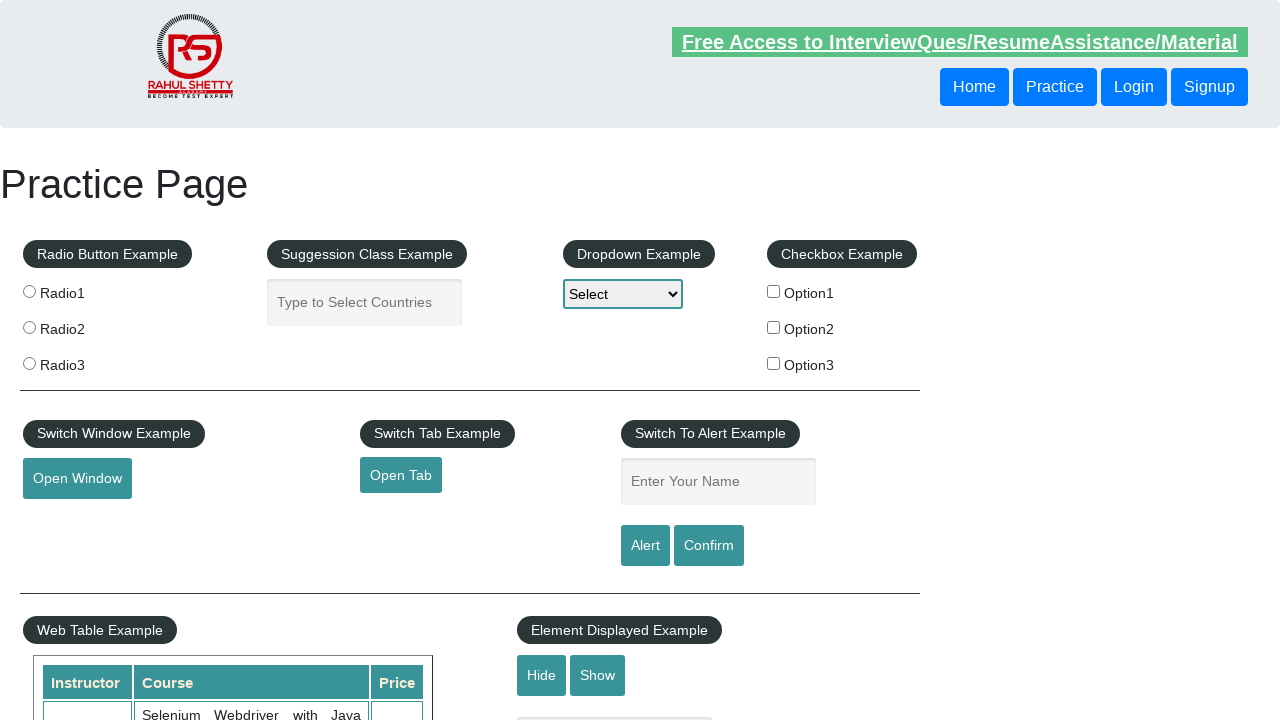

Clicked confirm button to trigger confirm dialog at (709, 546) on #confirmbtn
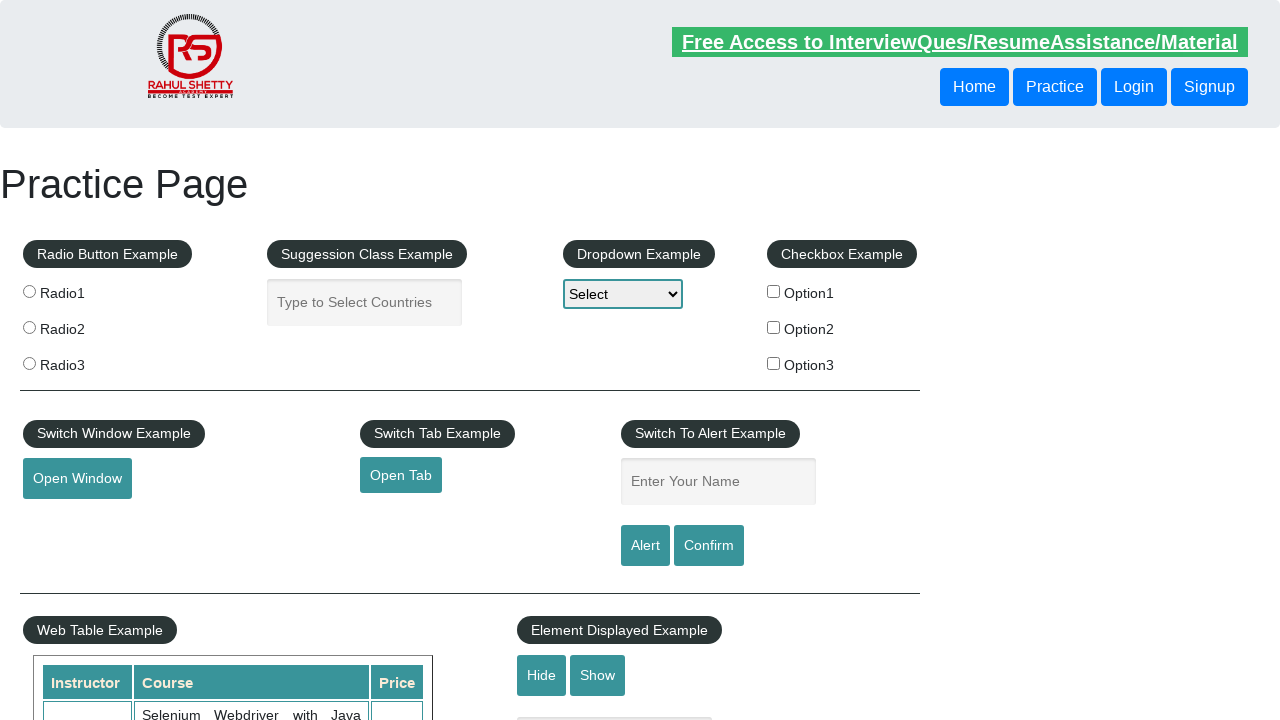

Set up dialog handler to dismiss confirm dialog
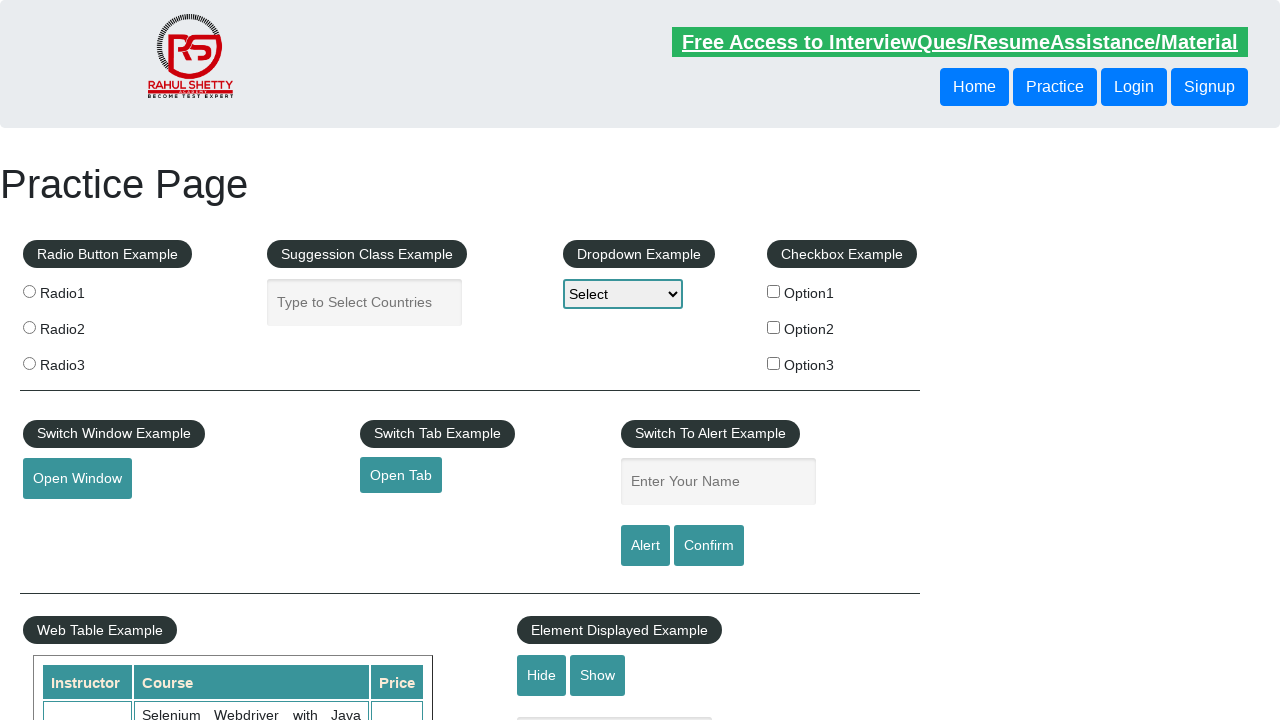

Waited for confirm dialog processing to complete
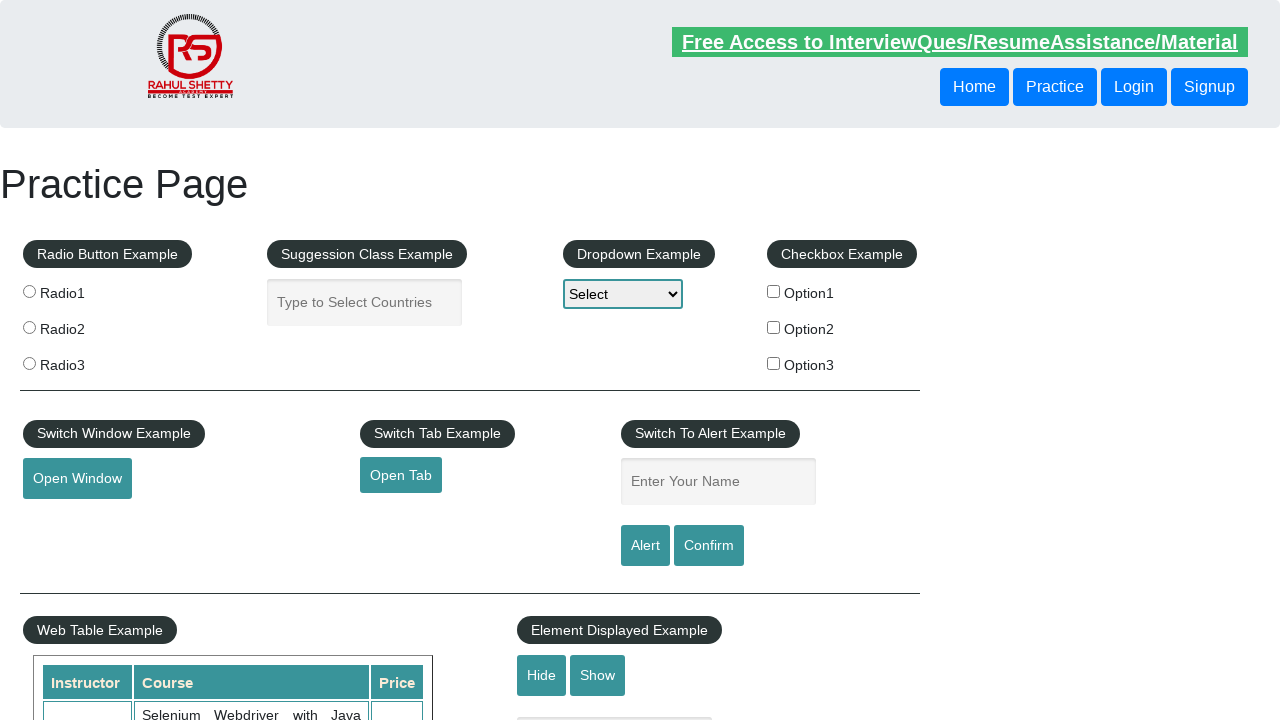

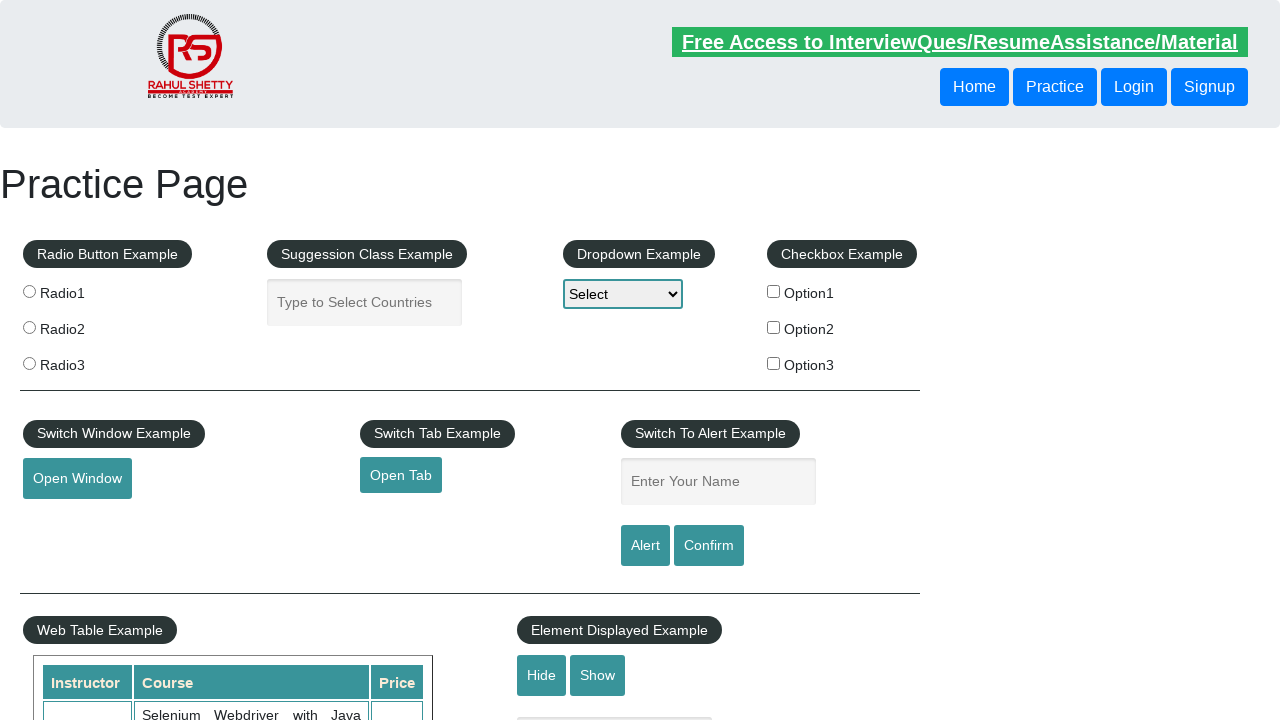